Navigates to the automation practice page, scrolls down to a courses table, and verifies the table structure is present with rows and columns.

Starting URL: https://rahulshettyacademy.com/AutomationPractice/

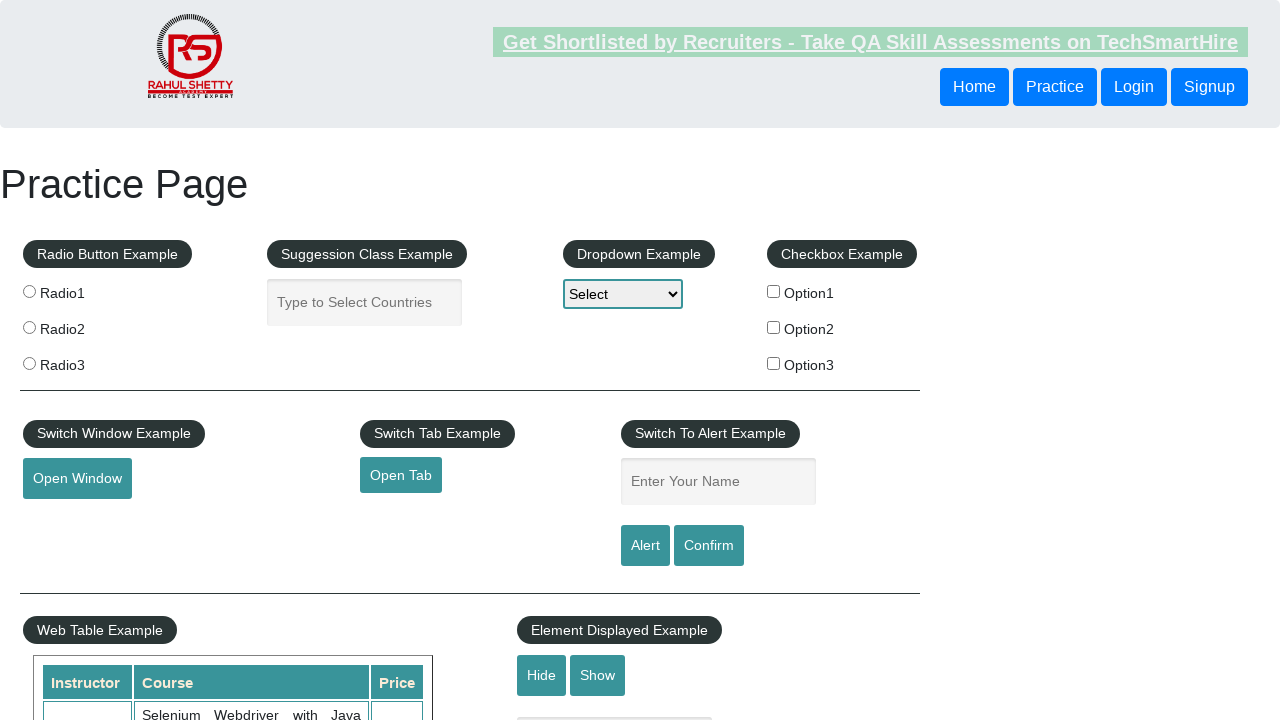

Navigated to automation practice page
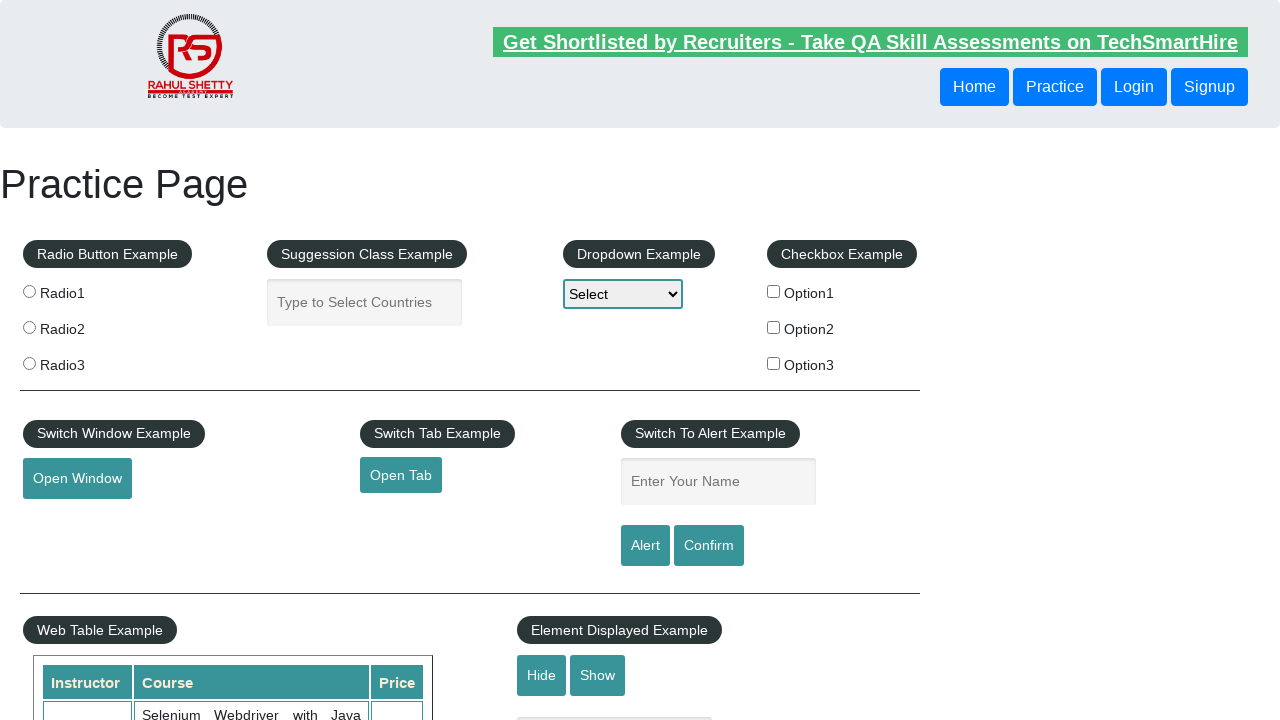

Scrolled down page by 600 pixels
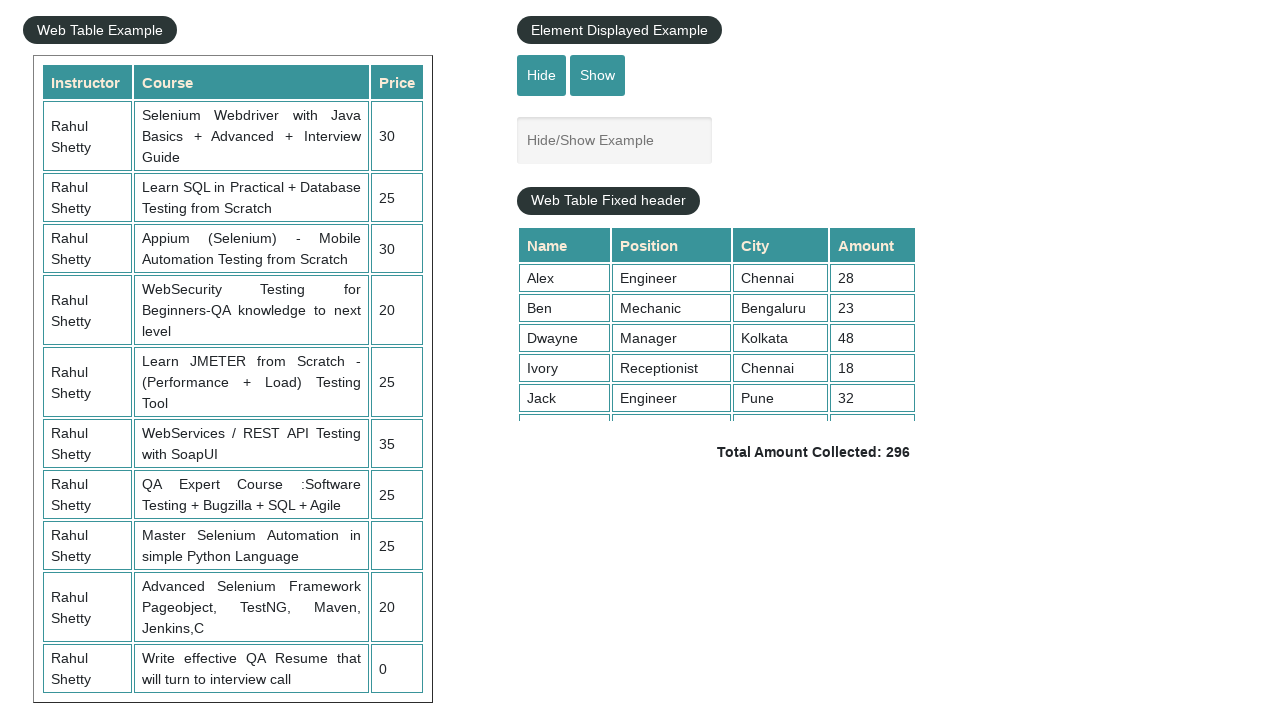

Waited 1000ms for scroll to complete
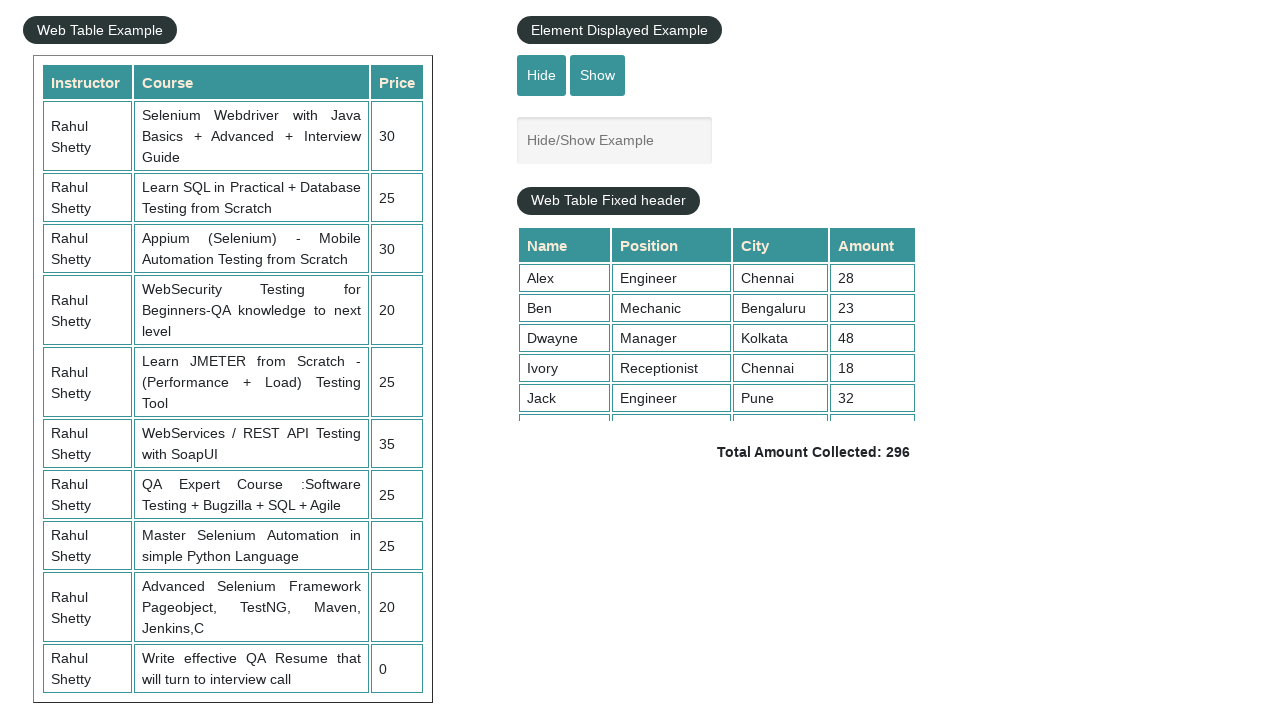

Courses table became visible
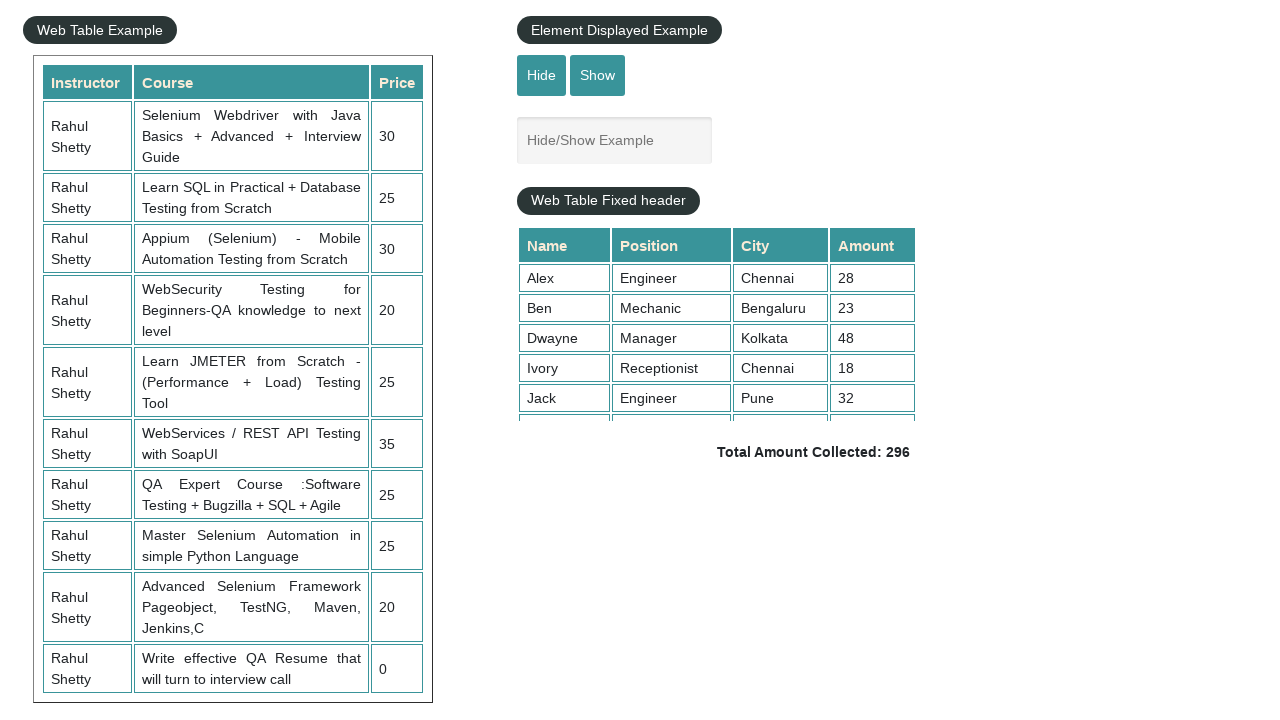

Verified first table row is present
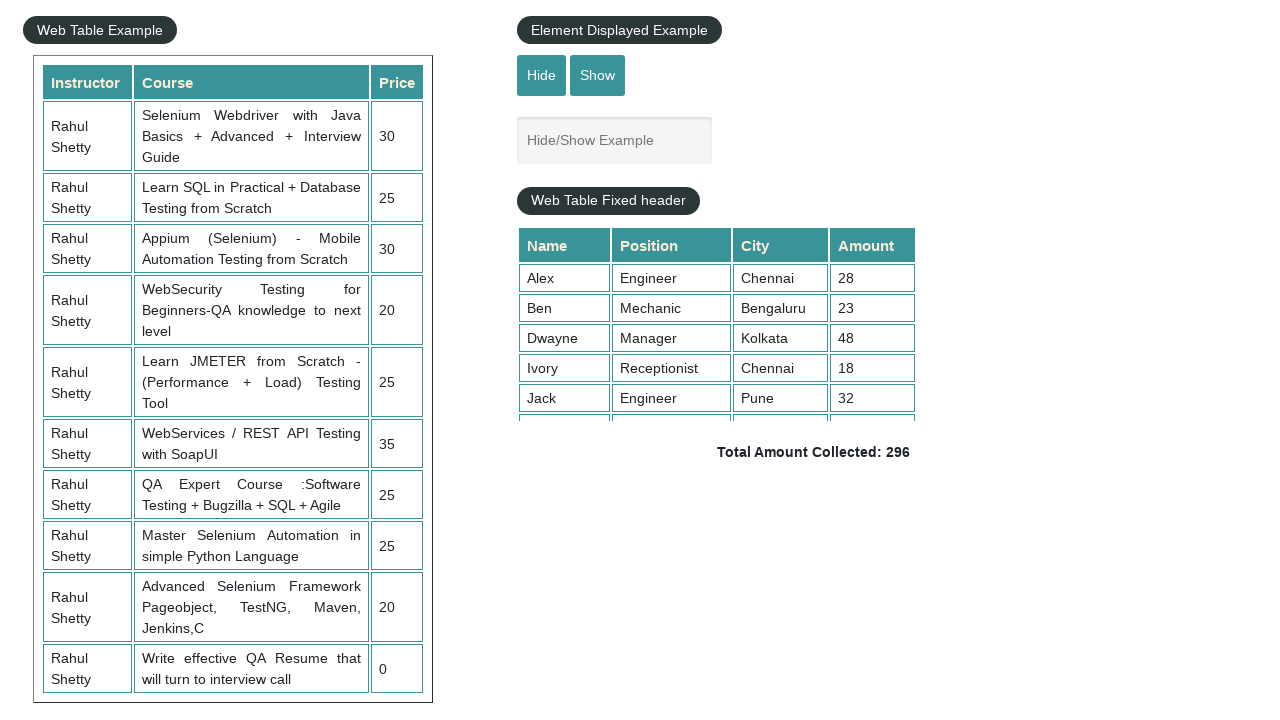

Verified first table column header is present
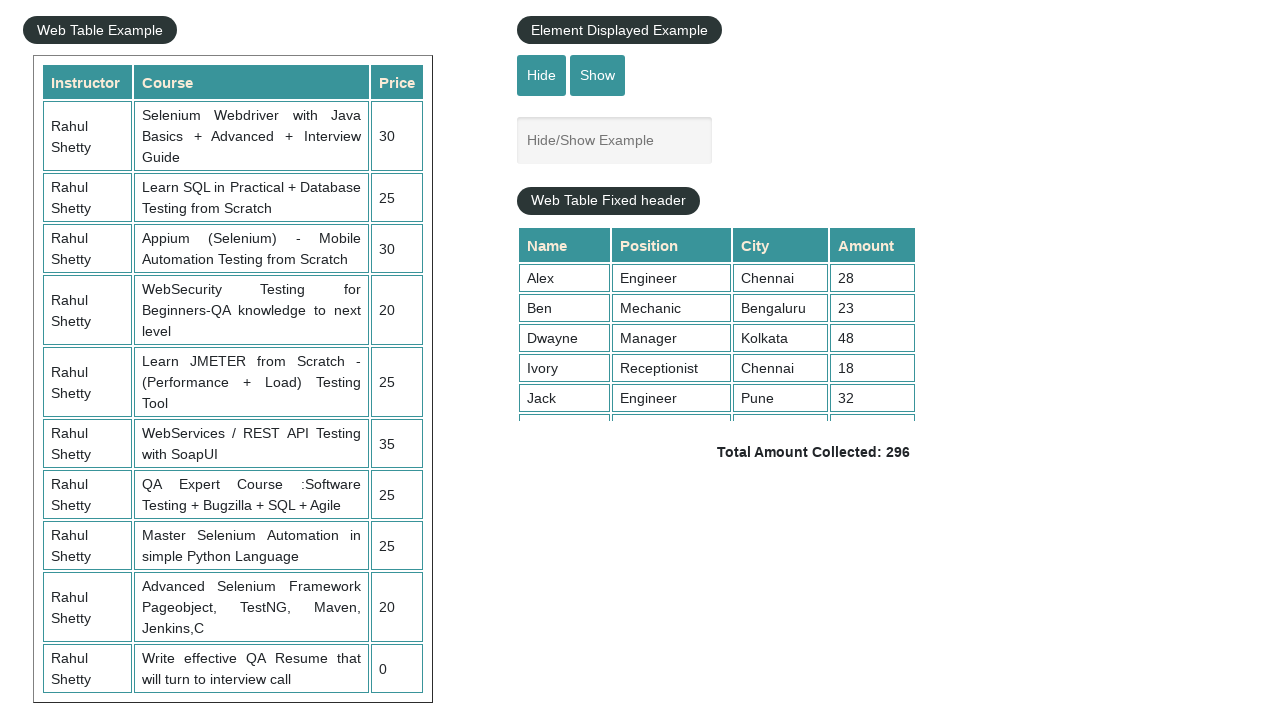

Verified second data row cells are present
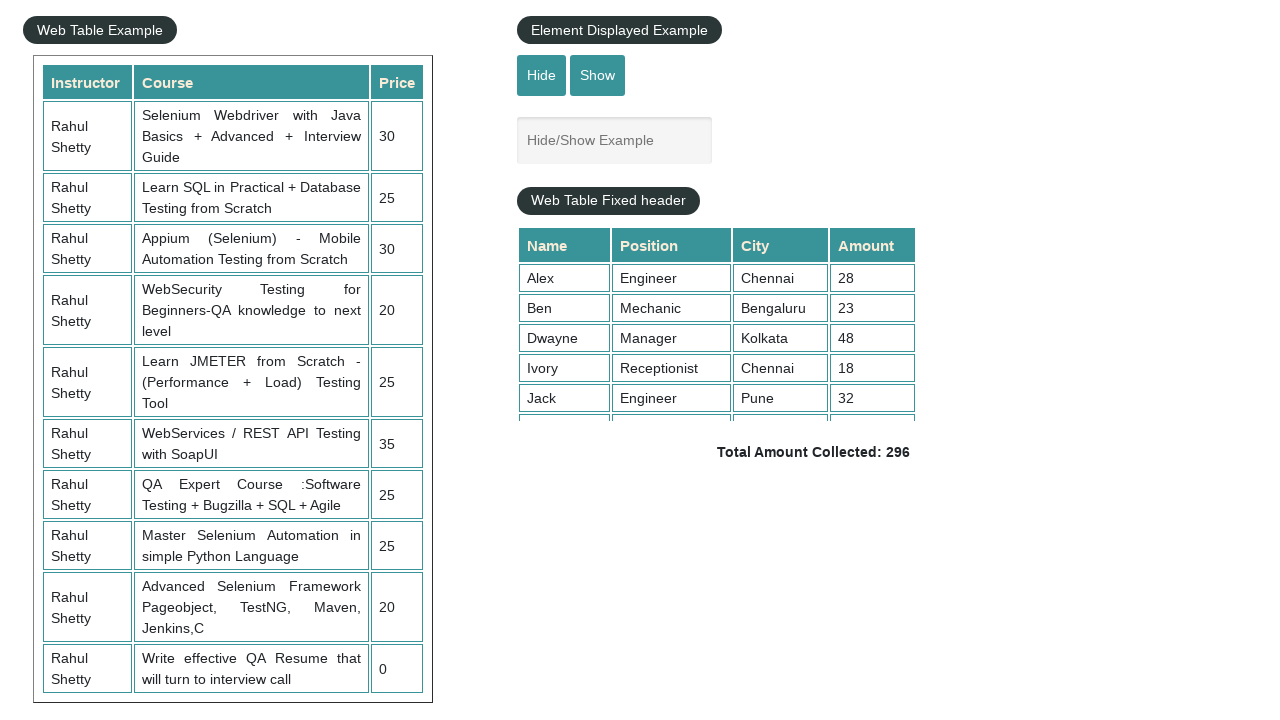

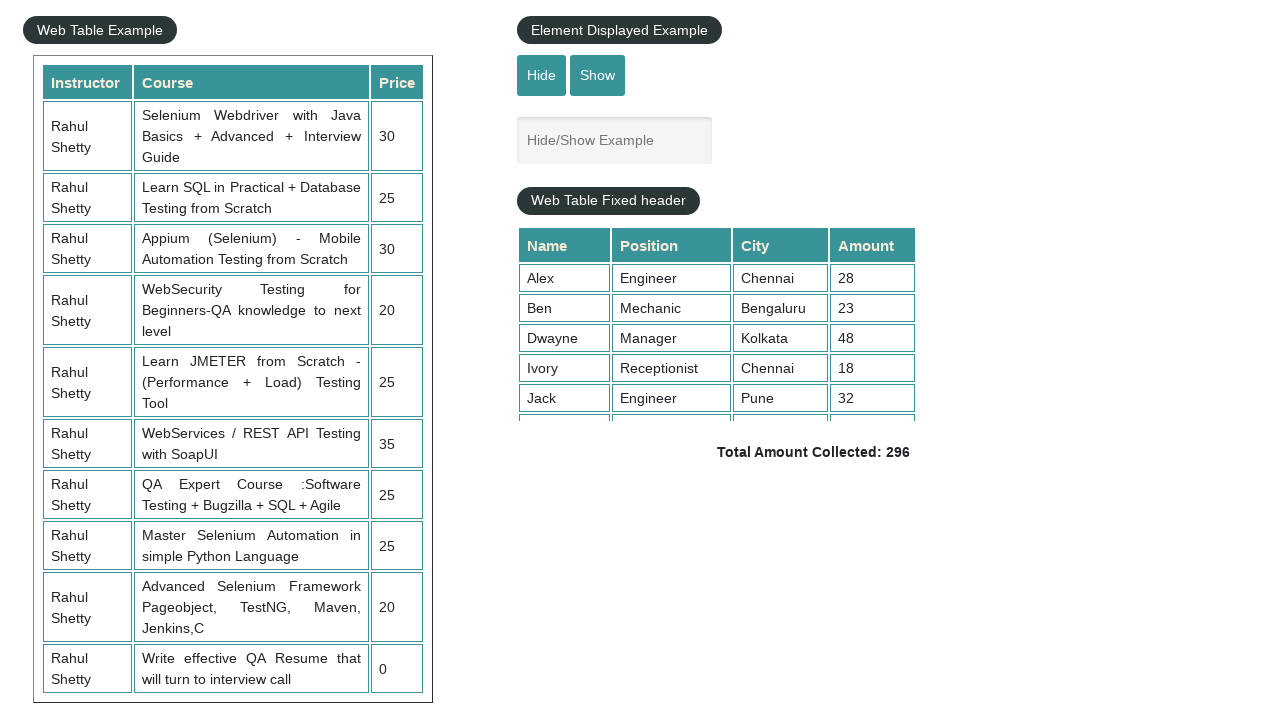